Tests e-commerce cart functionality by opening a product in a new tab, adding it to cart, and verifying it appears in the cart

Starting URL: https://www.demoblaze.com/index.html

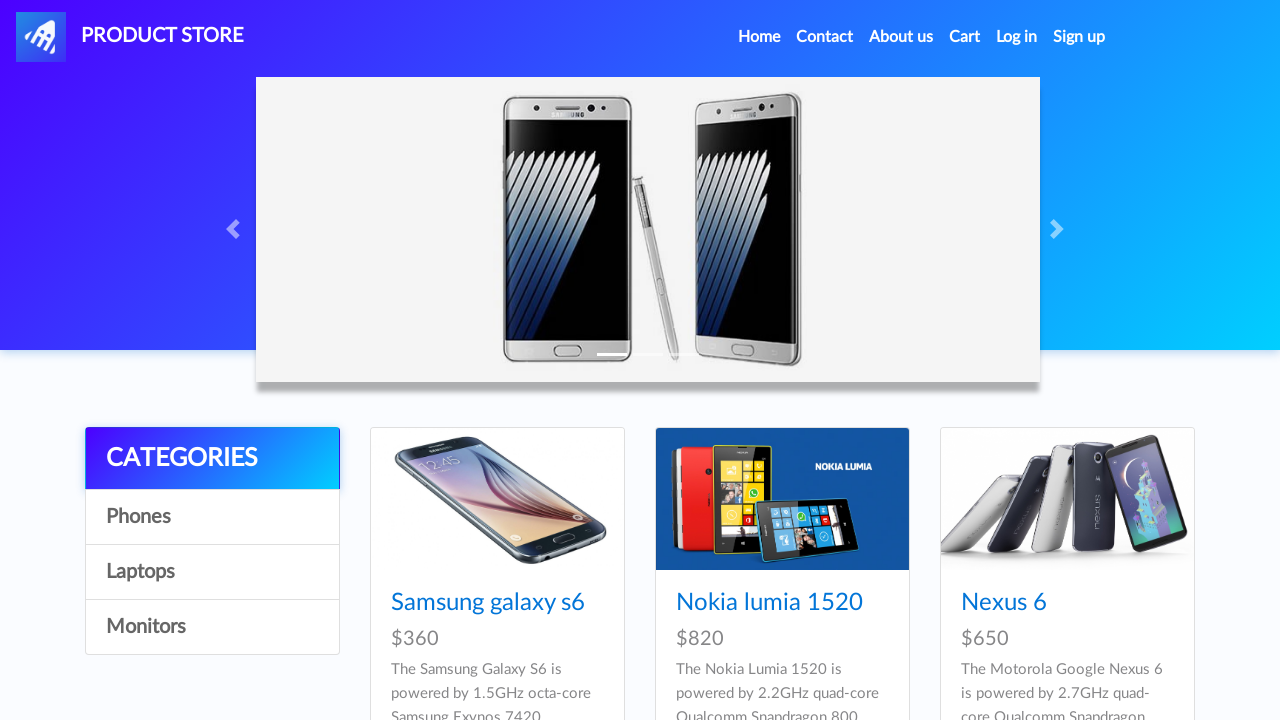

Scrolled down to view products
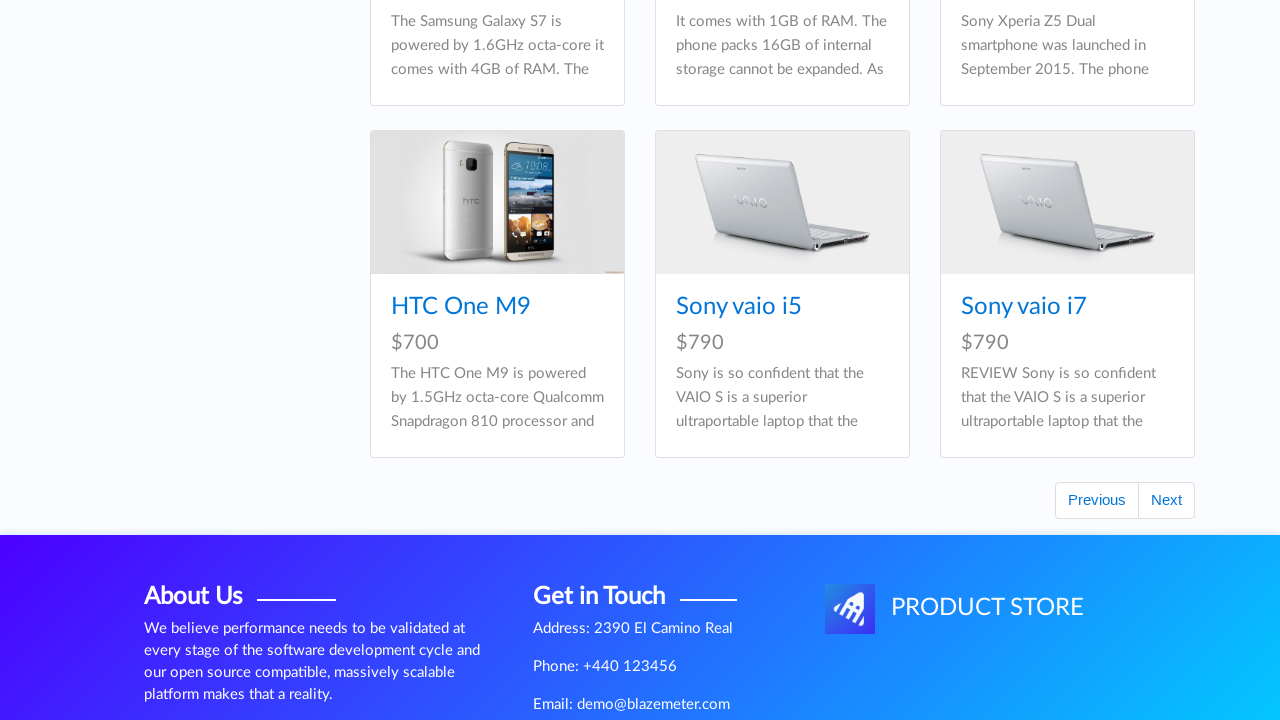

Opened Sony vaio i5 product in new tab at (739, 307) on text=Sony vaio i5
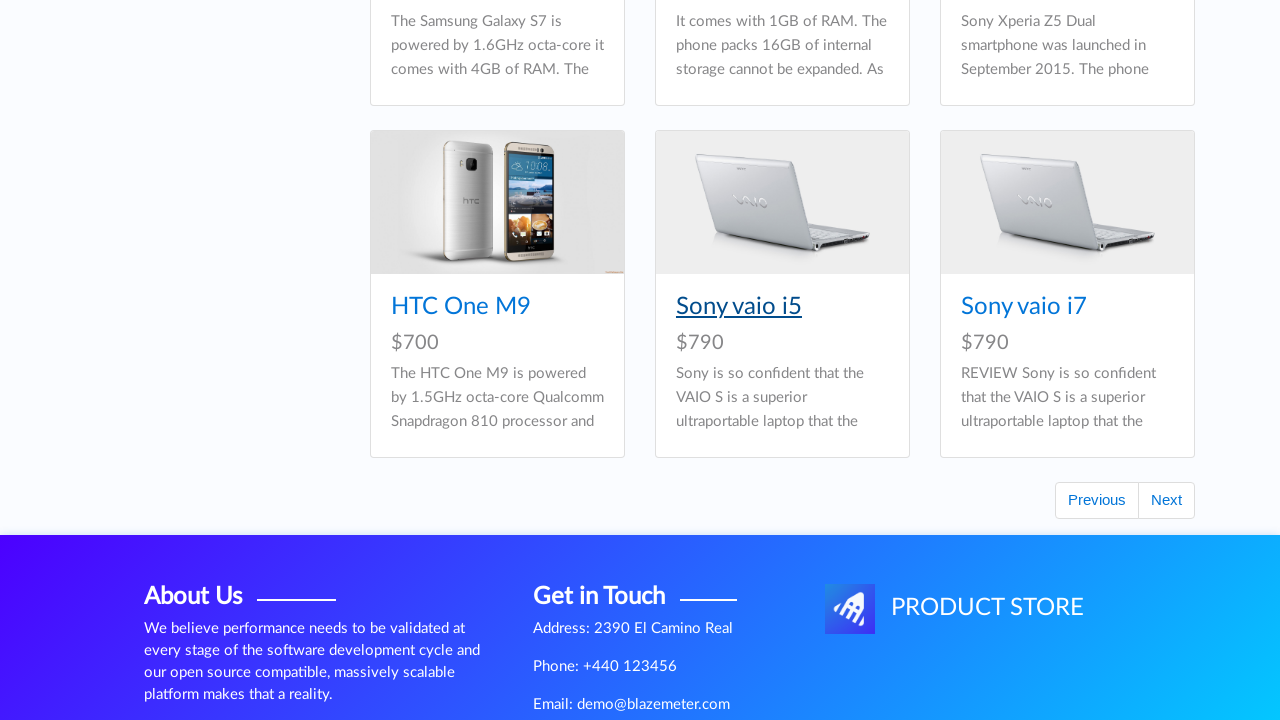

New product tab loaded
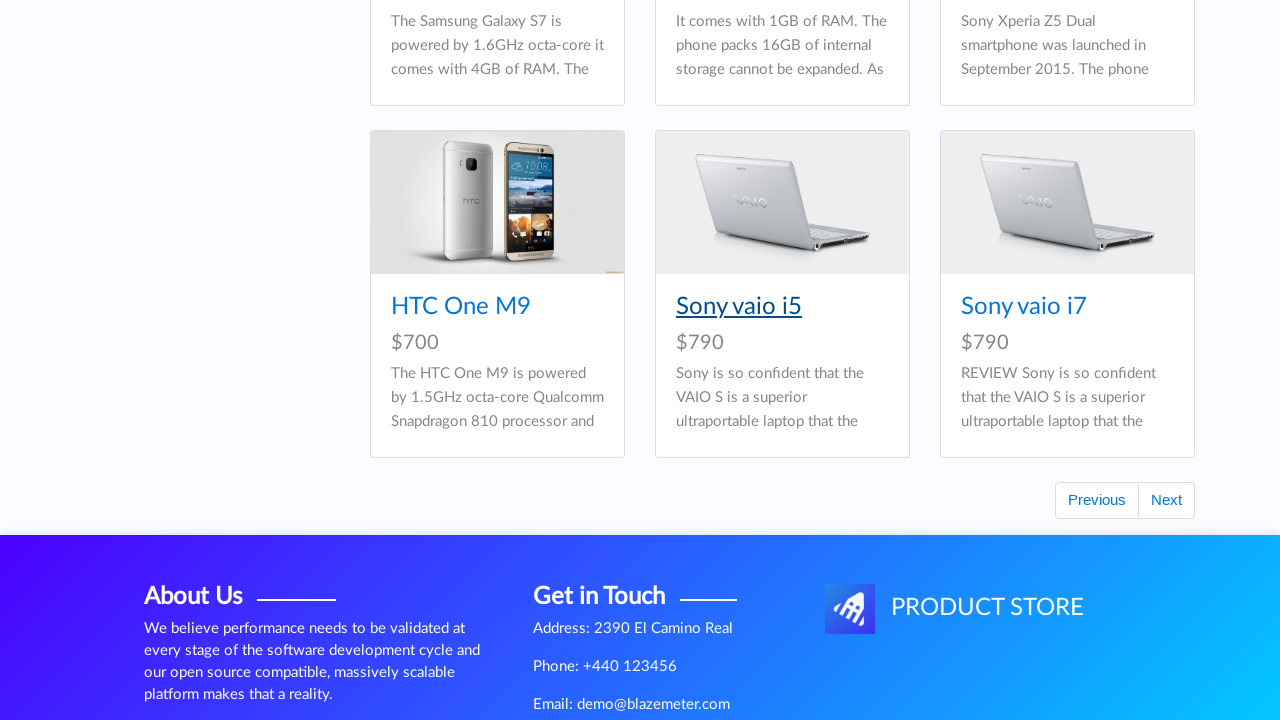

Clicked 'Add to Cart' button on product page at (610, 440) on a[onclick="addToCart(8)"]
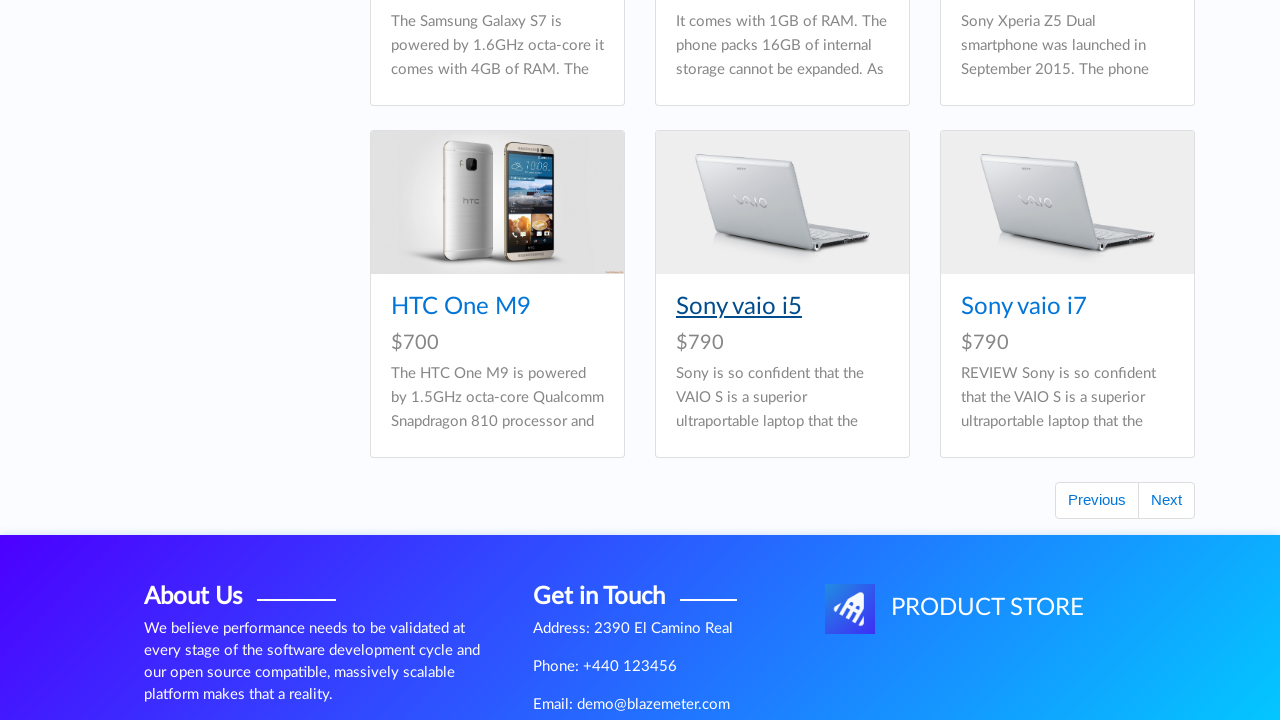

Set up dialog handler to accept alerts
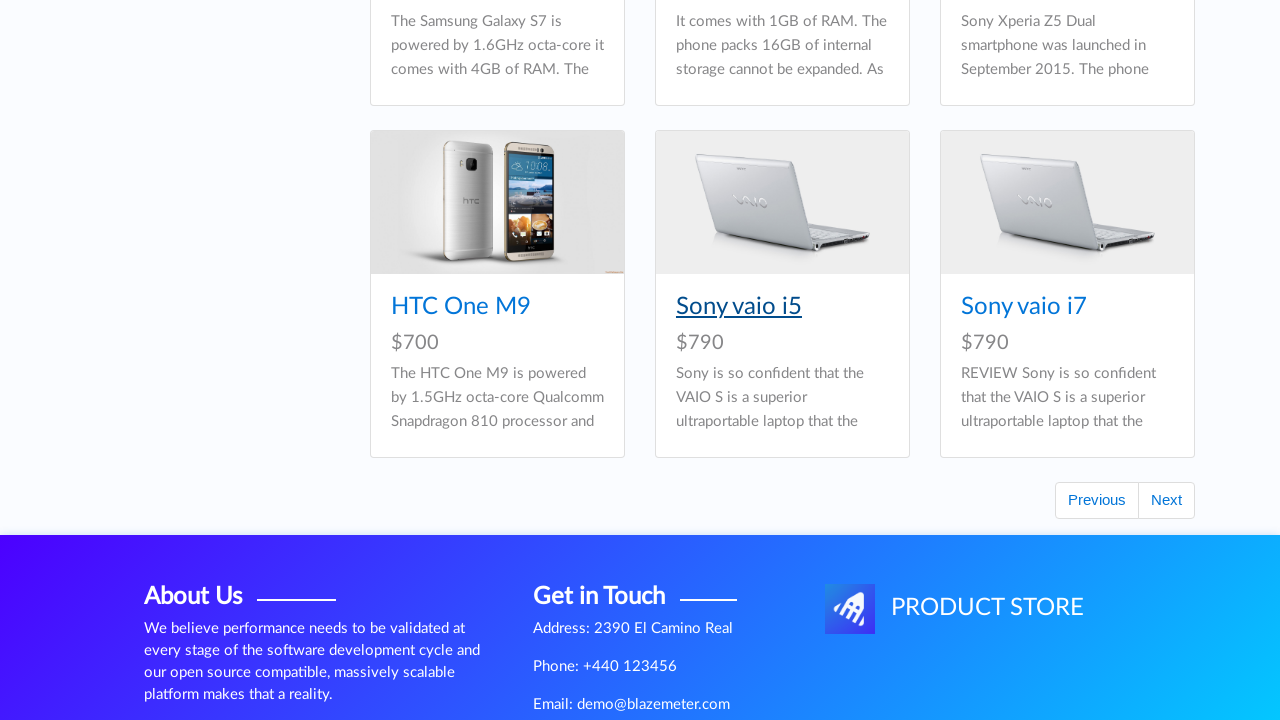

Waited for alert handling to complete
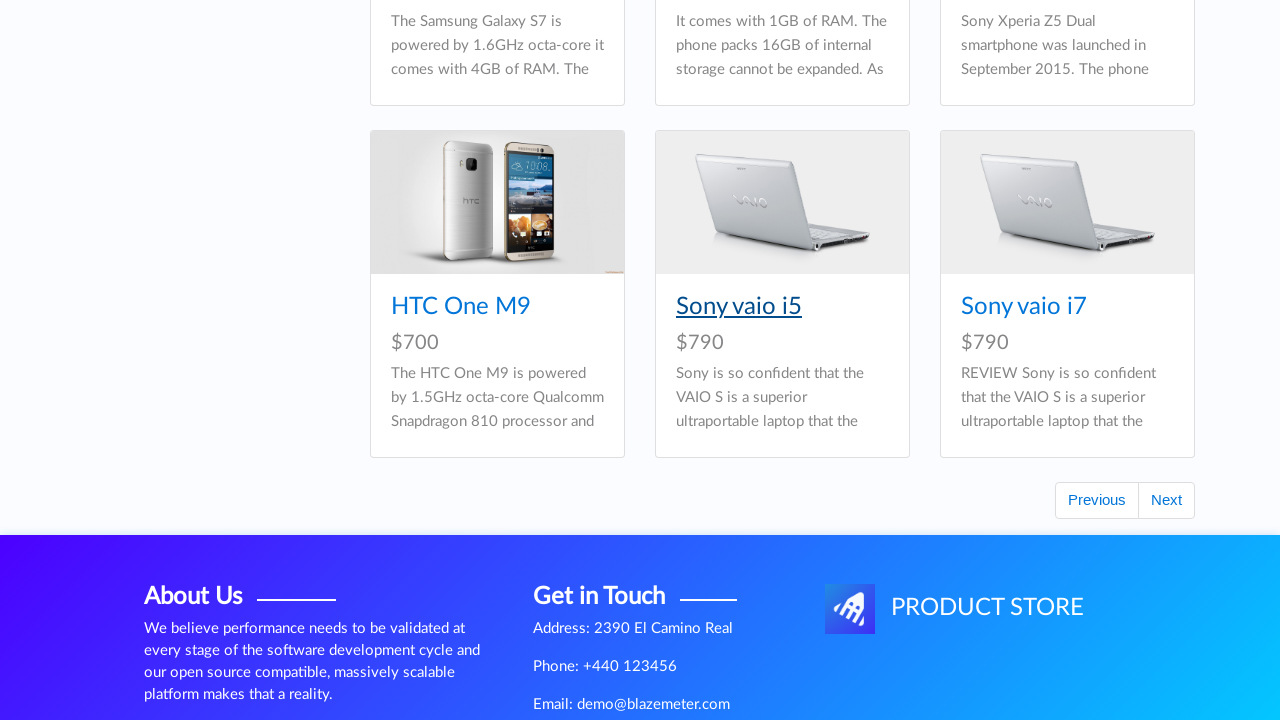

Closed product tab
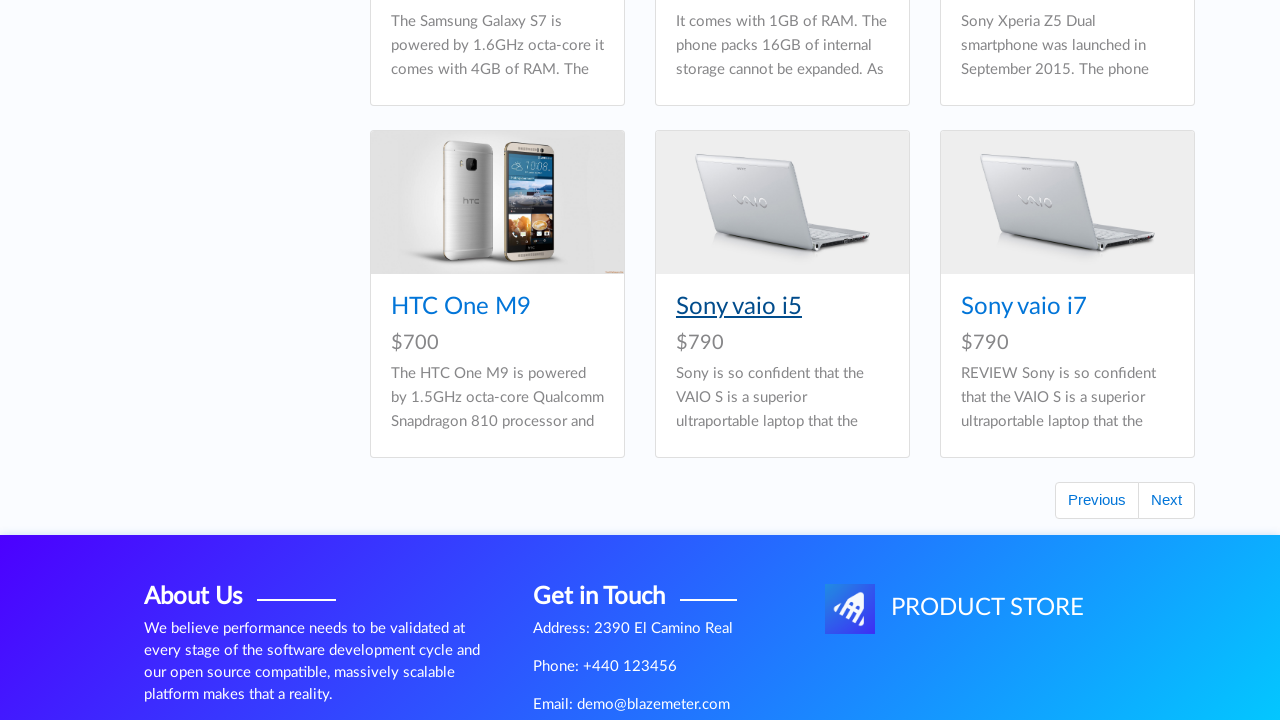

Scrolled back up on main page
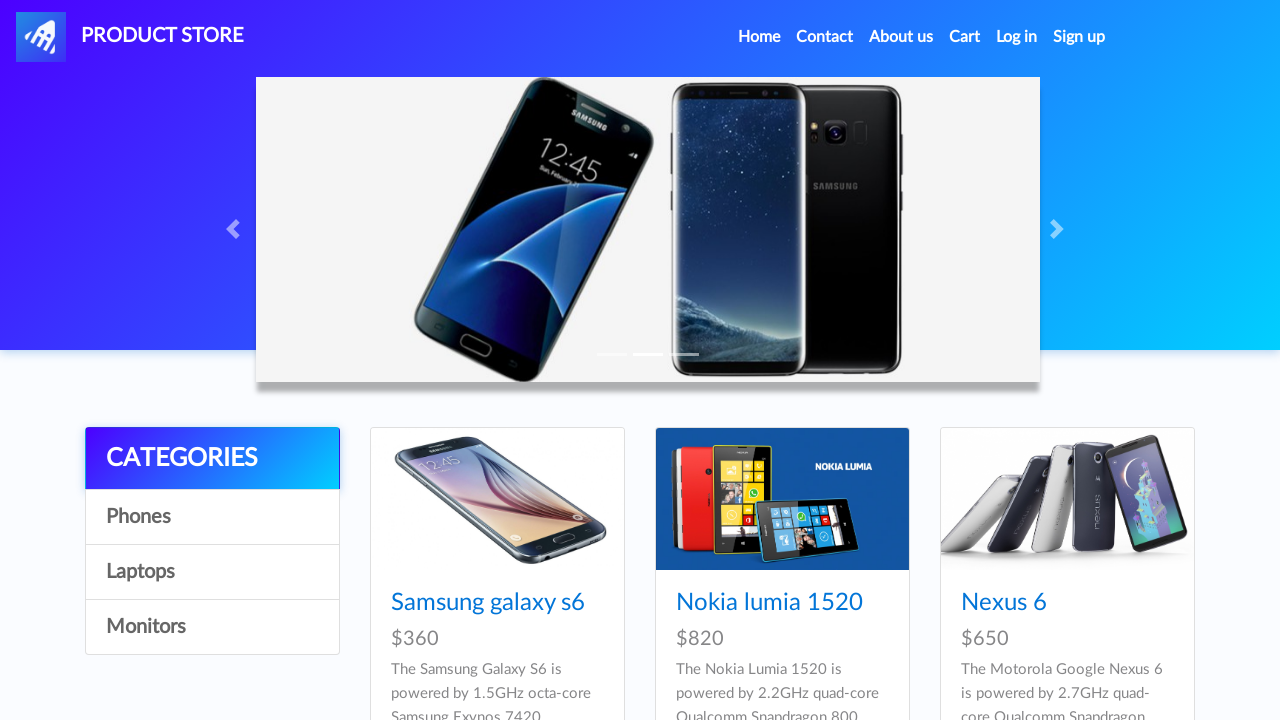

Double-clicked on cart to open it at (965, 37) on #cartur
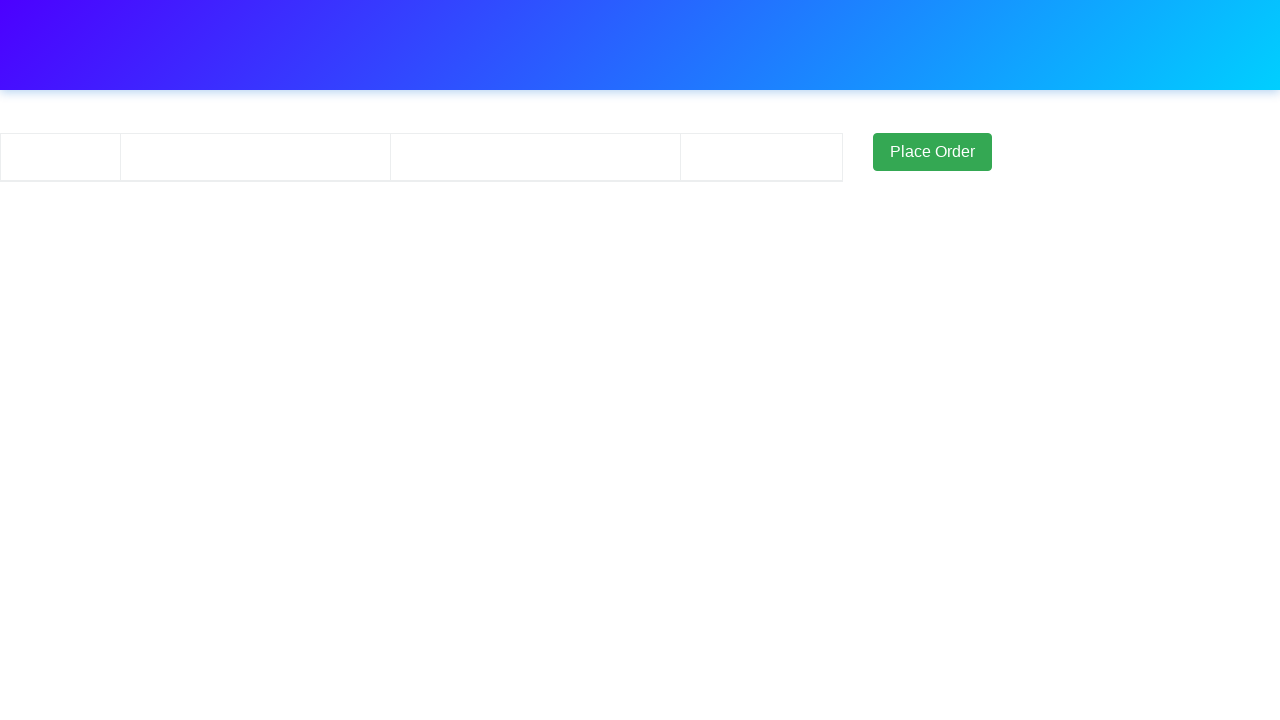

Located cart item in DOM
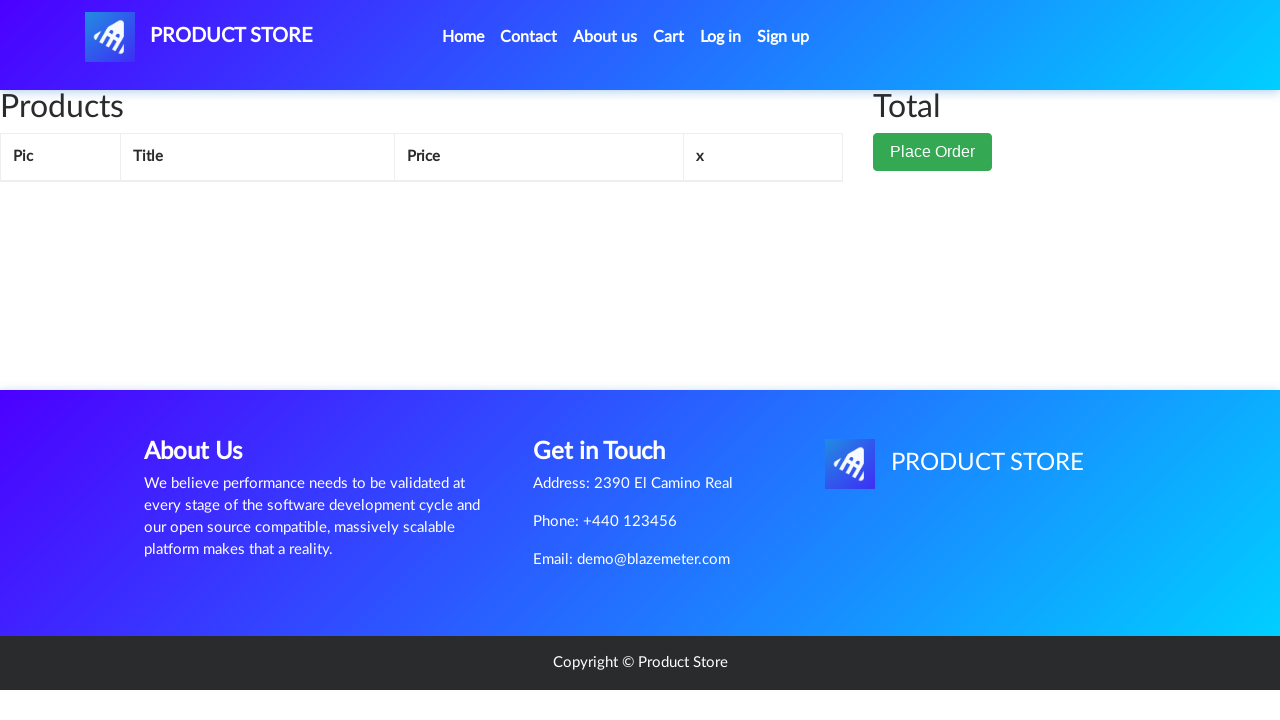

Verified 'Sony vaio i5' product is in cart
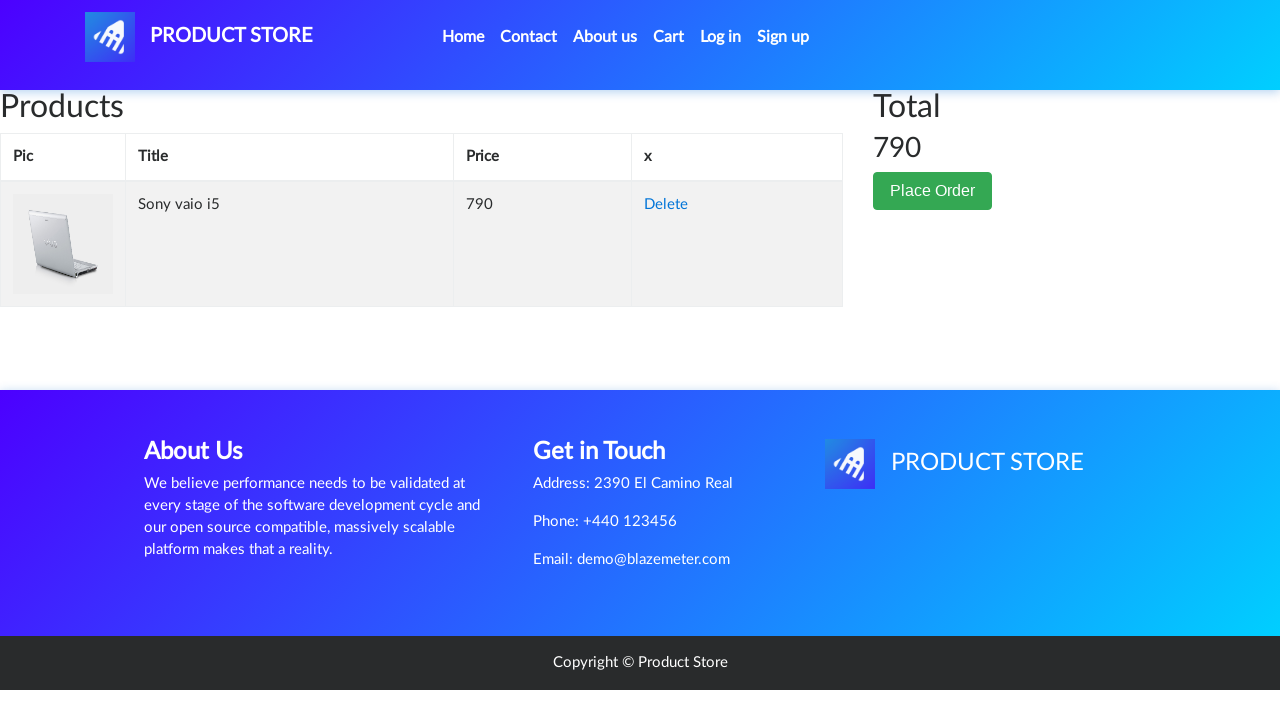

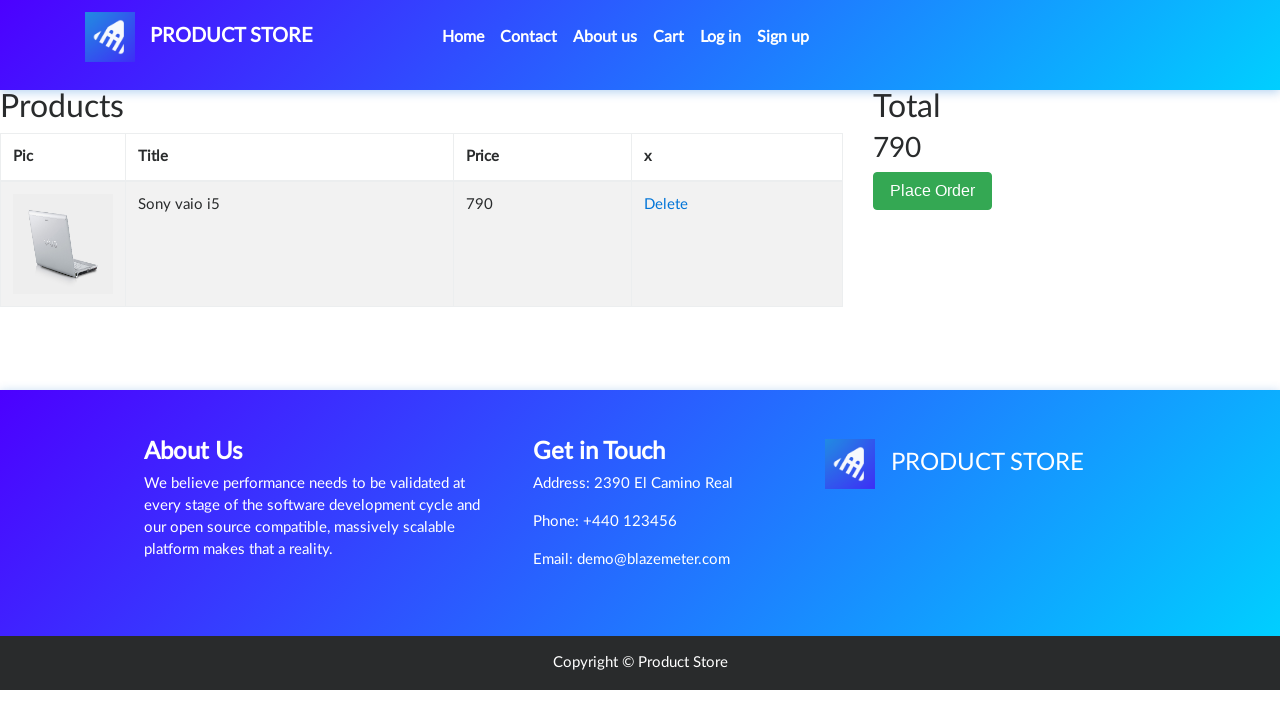